Tests login form validation by entering credentials, clearing both username and password fields, then submitting to verify "Username is required" error message appears

Starting URL: https://www.saucedemo.com/

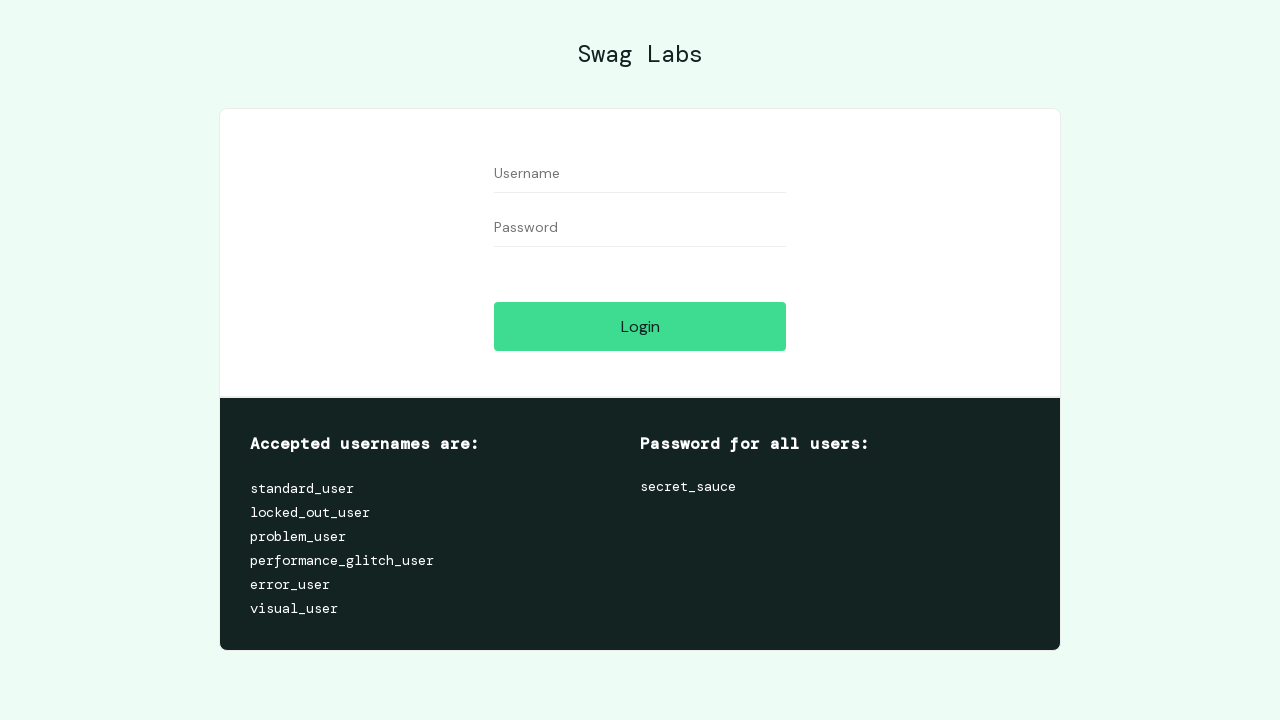

Entered 'rando' into username field on input[data-test='username']
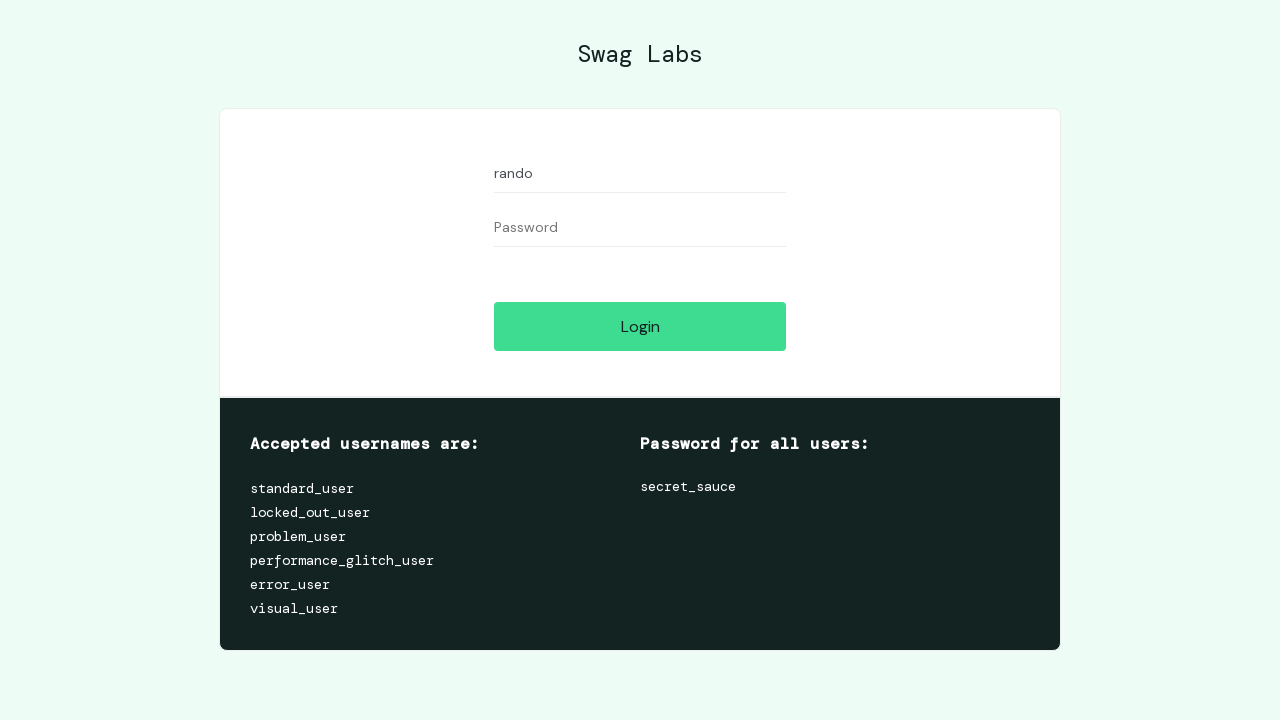

Entered 'rando' into password field on input[data-test='password']
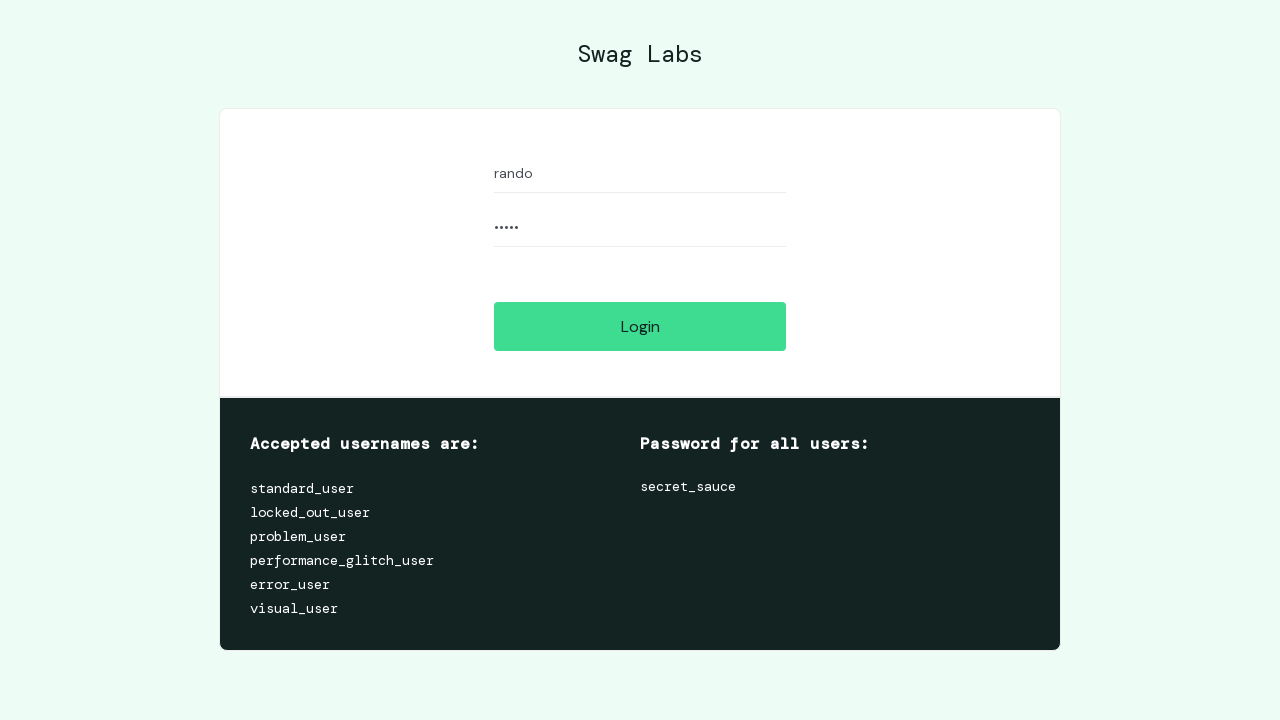

Cleared username field on input[data-test='username']
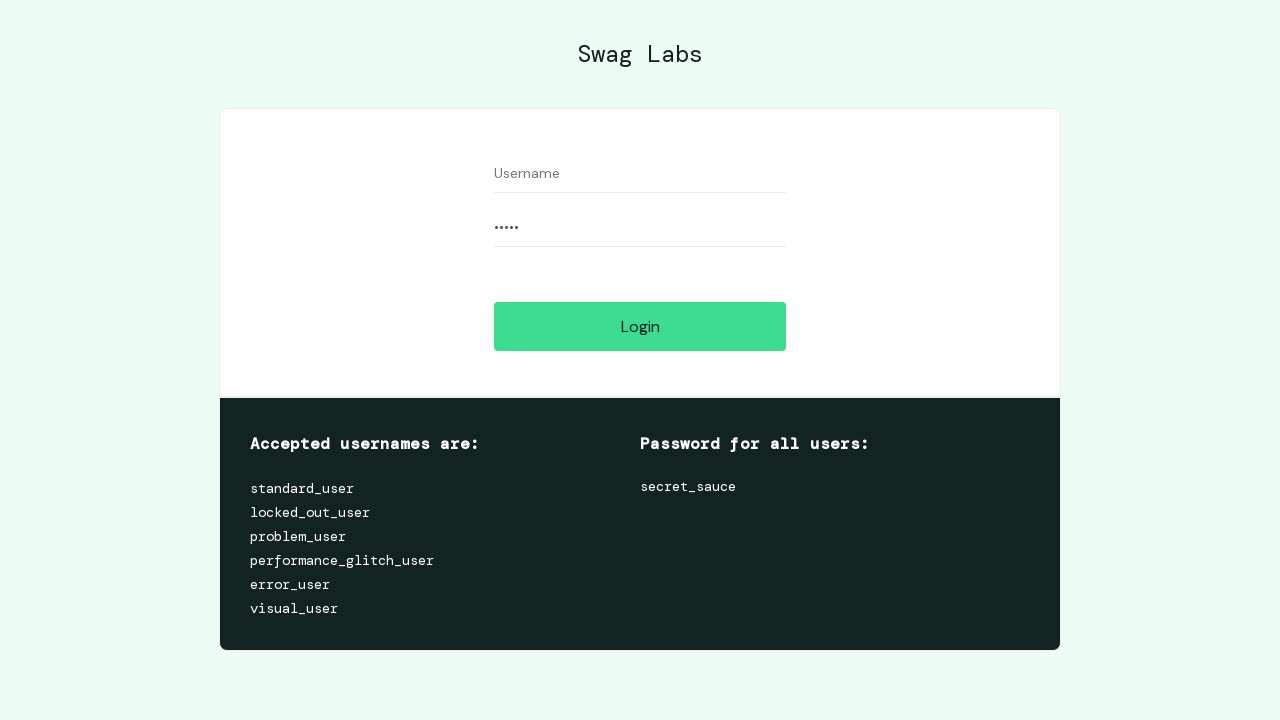

Cleared password field on input[data-test='password']
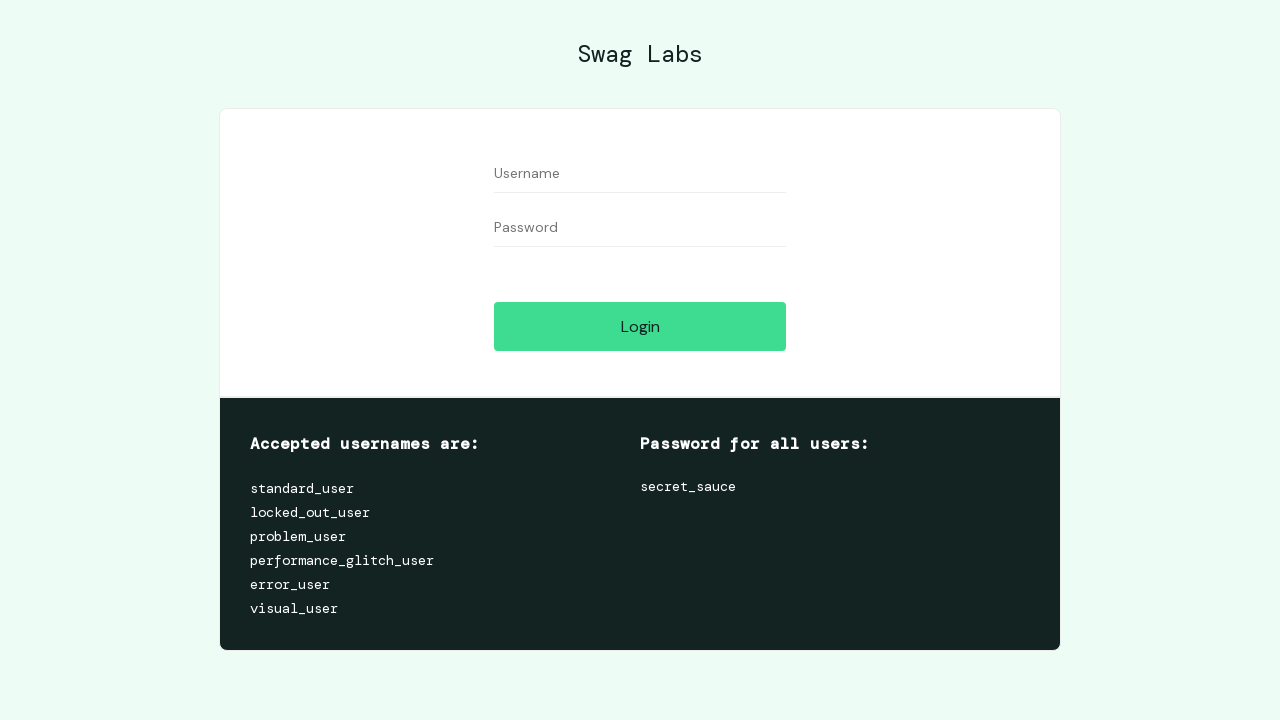

Clicked login button with empty fields at (640, 326) on input[data-test='login-button']
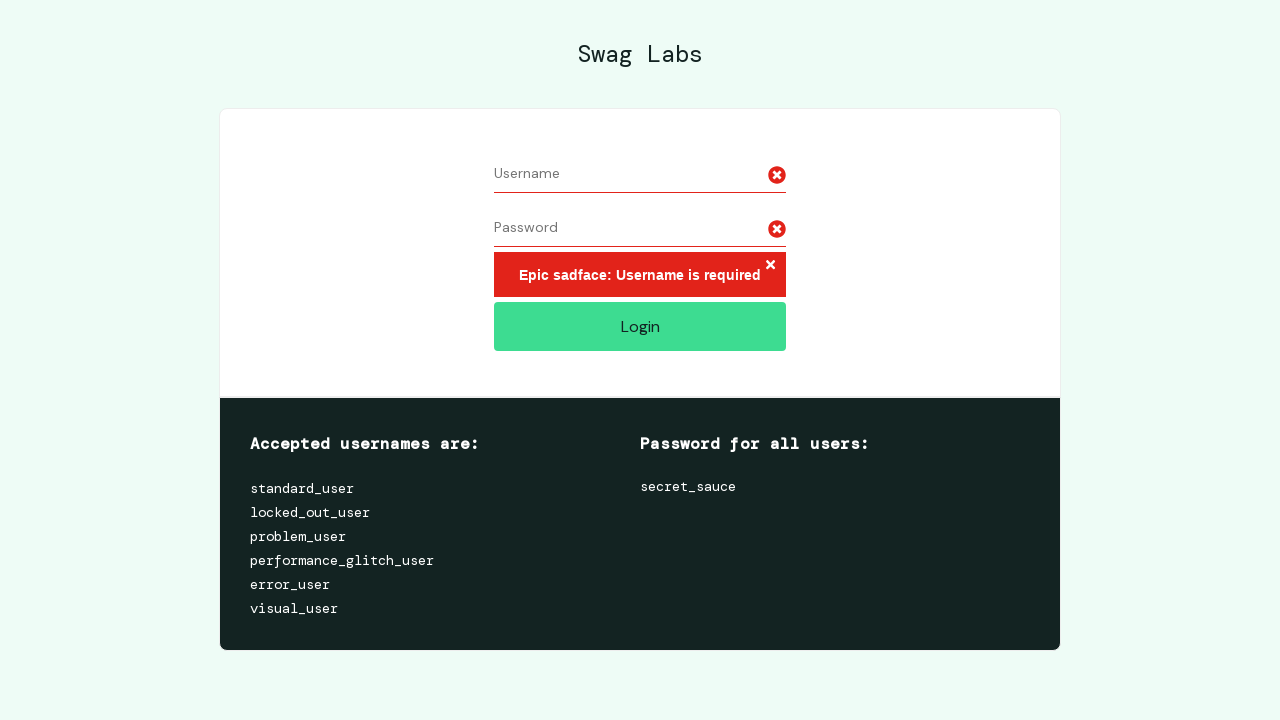

Error message element appeared
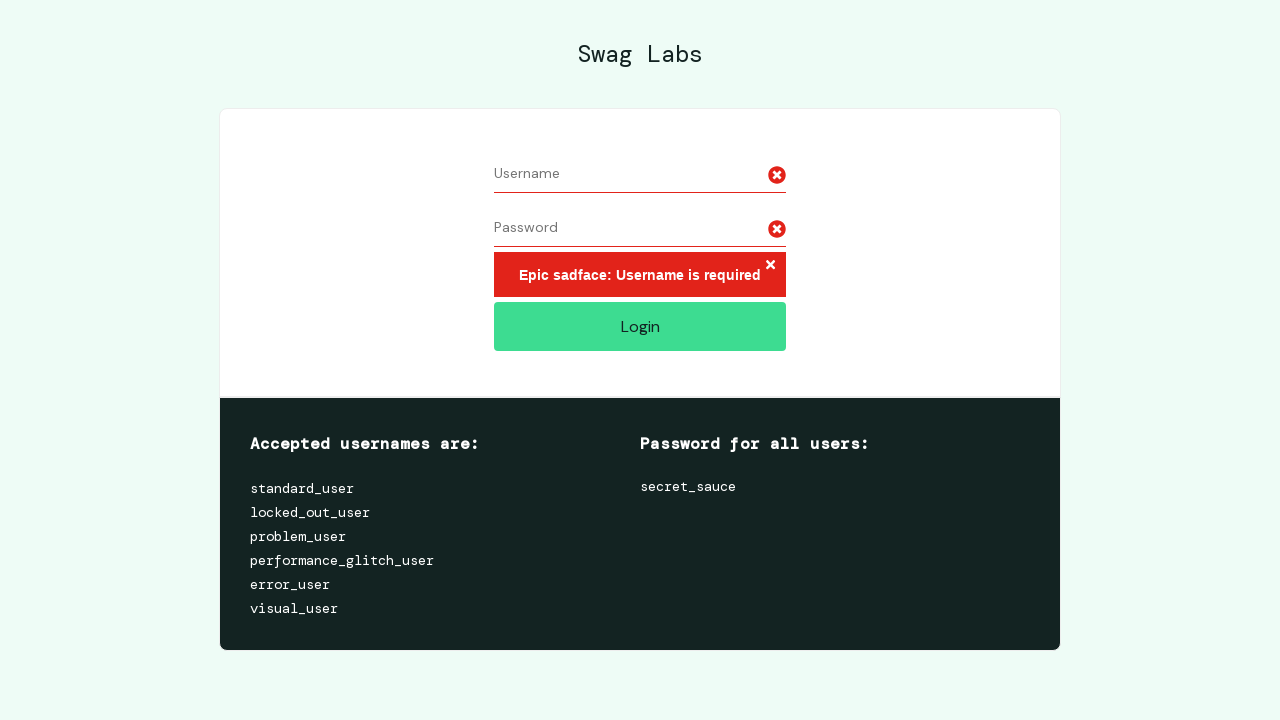

Verified 'Username is required' error message is displayed
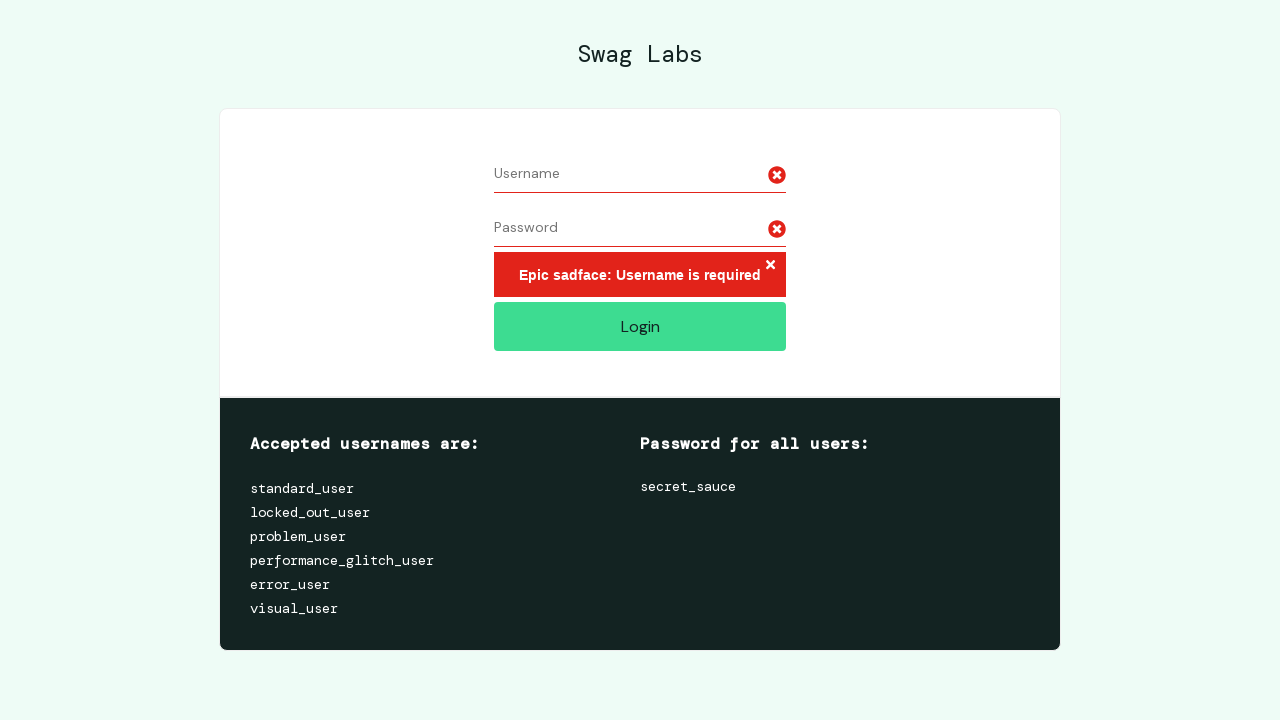

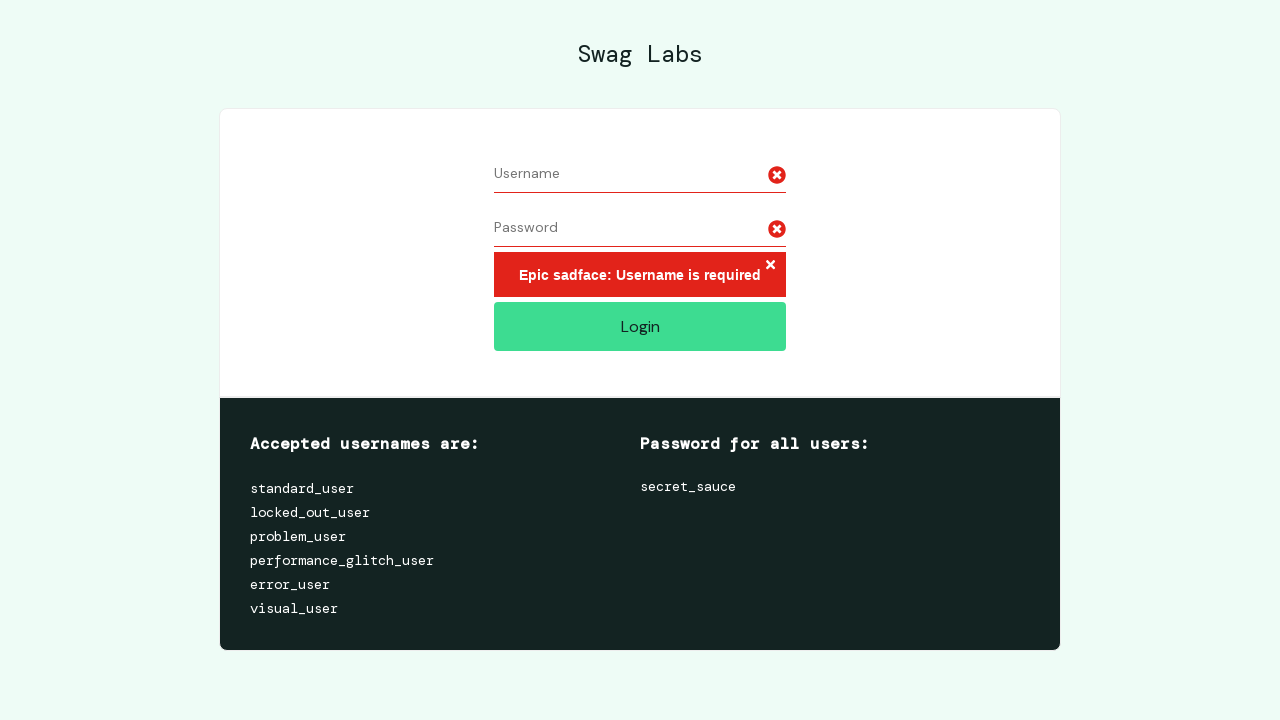